Tests GitHub wiki page functionality by navigating to the Selenide repository, accessing the Wiki tab, filtering for "SoftAssertions" page, clicking on it, and verifying the expected code content is displayed.

Starting URL: https://github.com/selenide/selenide

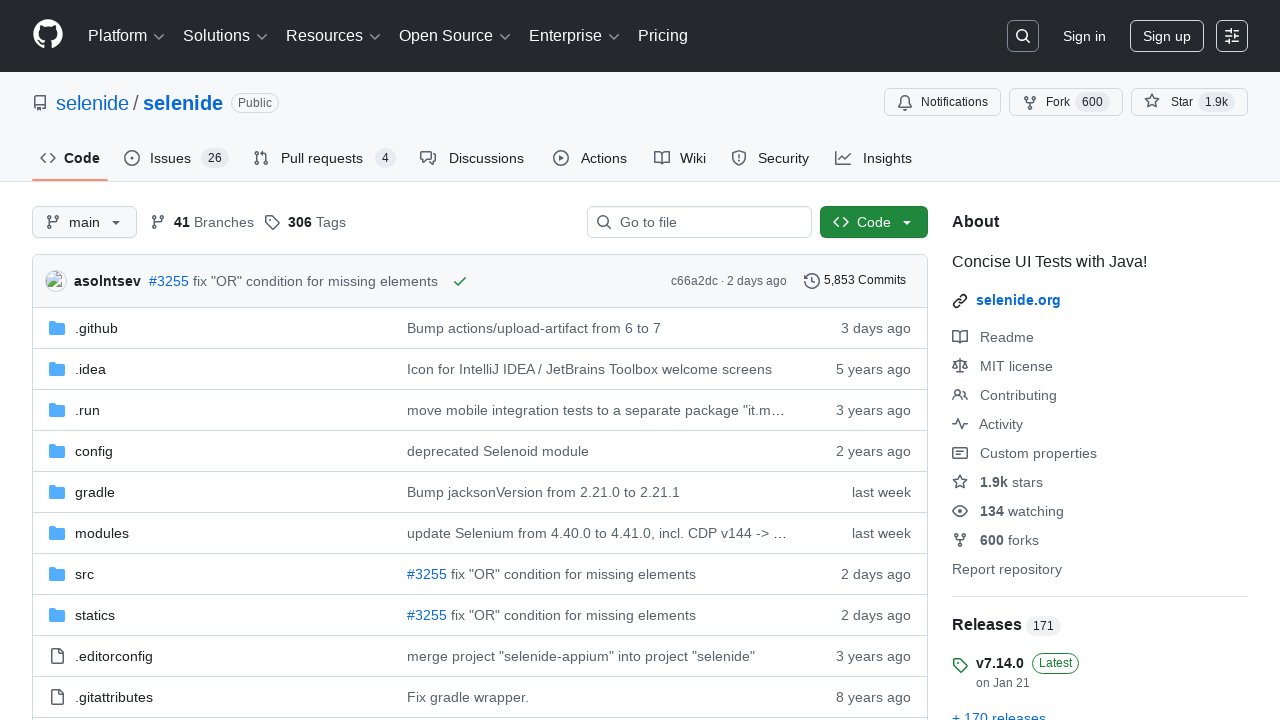

Clicked on the Wiki tab at (680, 158) on a#wiki-tab
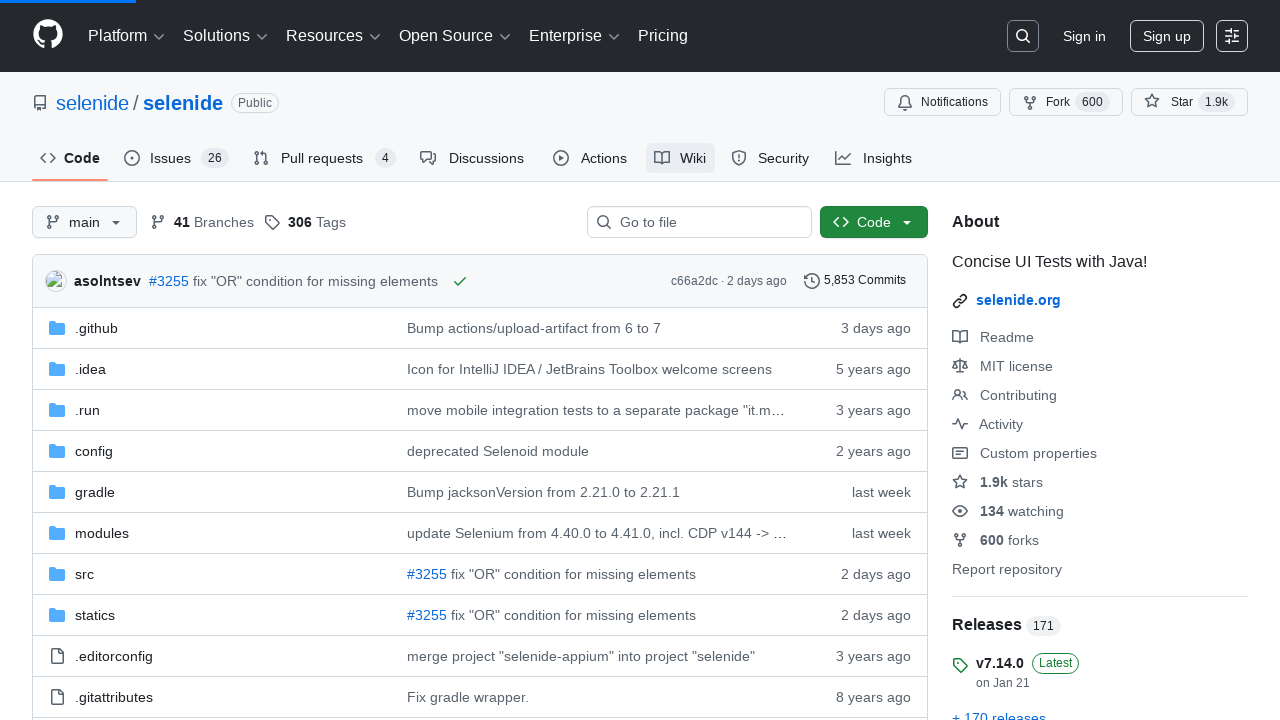

Filled wiki pages filter with 'SoftAssertions' on #wiki-pages-filter
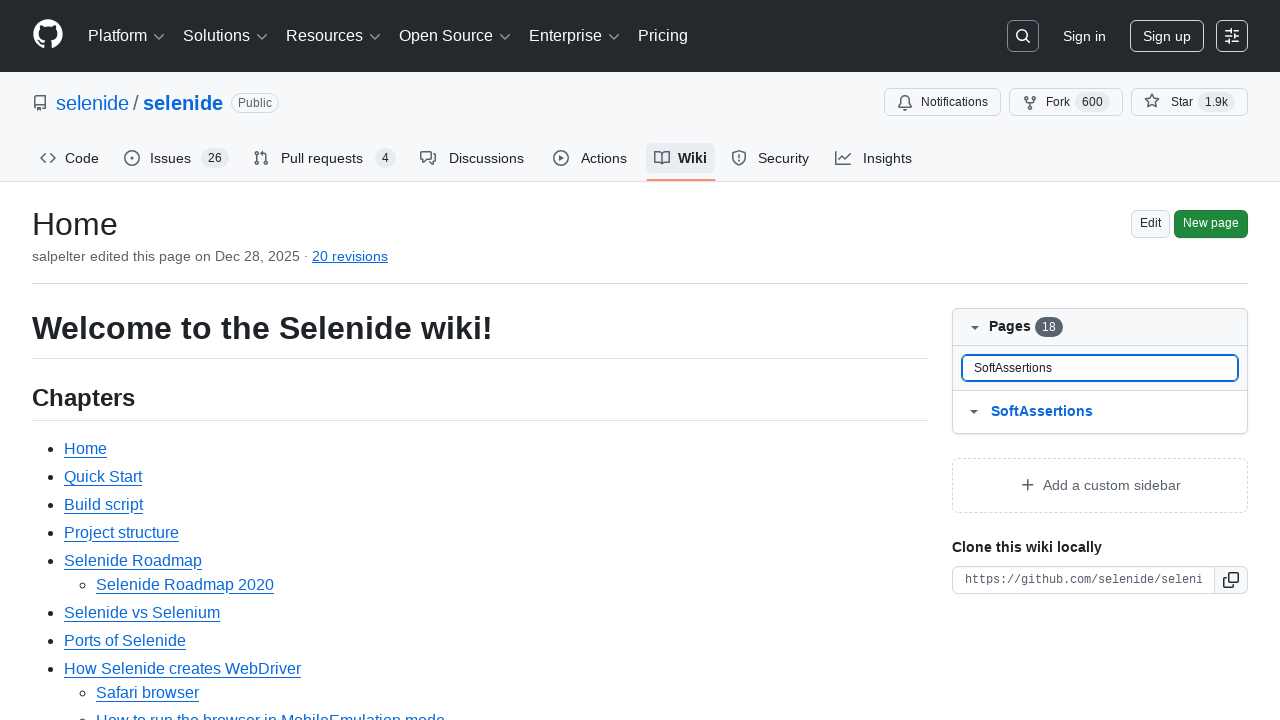

Clicked on the SoftAssertions wiki page link at (1042, 412) on #wiki-pages-box >> internal:text="SoftAssertions"i
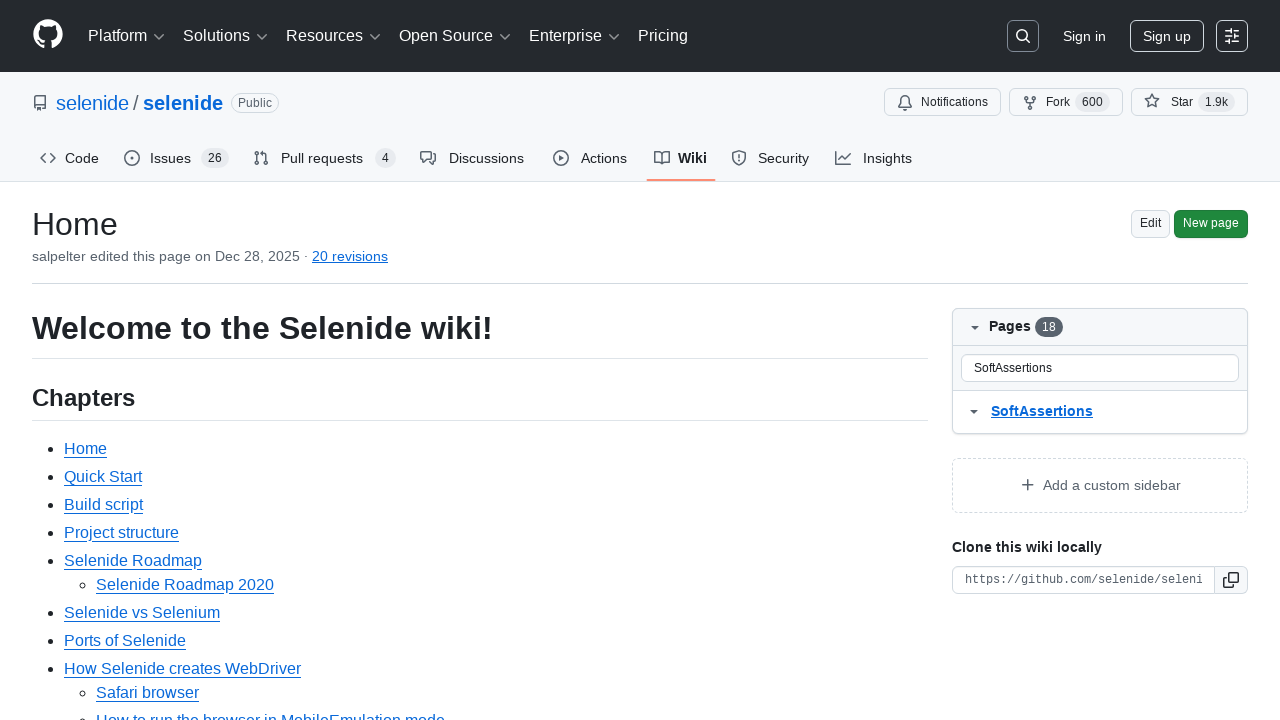

Wiki body content is now visible
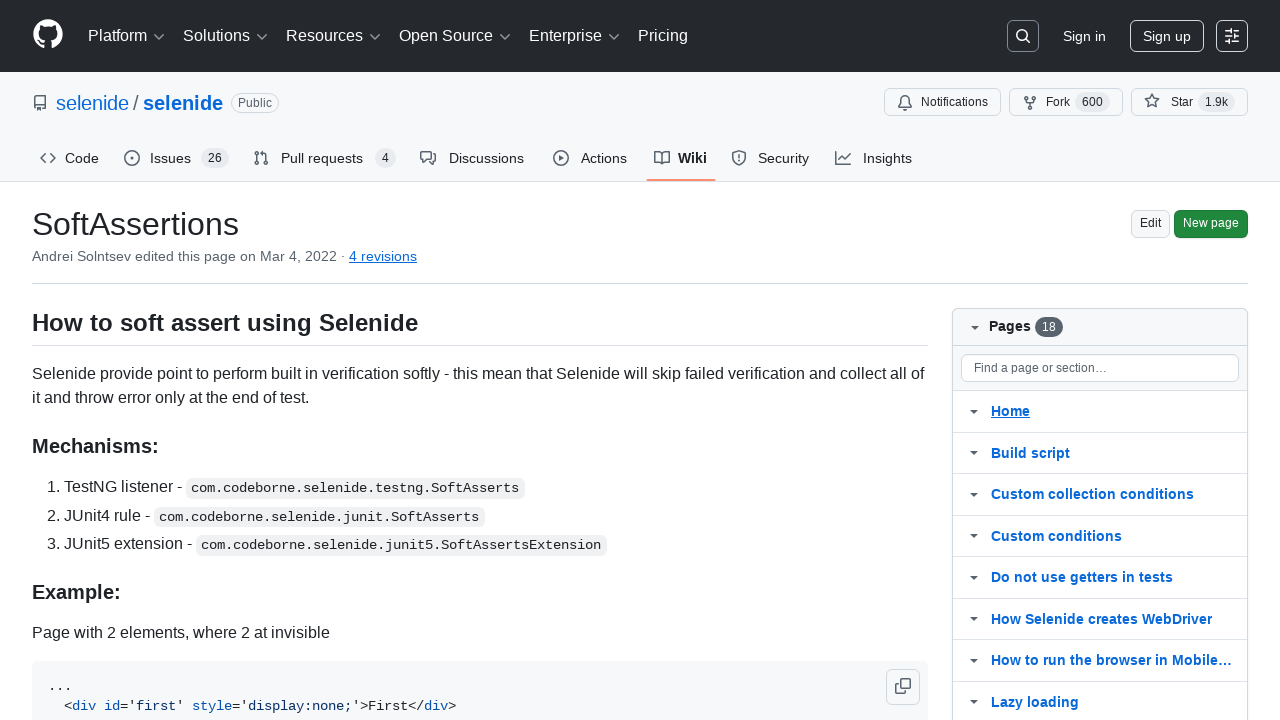

Verified that expected SoftAssertions code snippet is present in wiki body
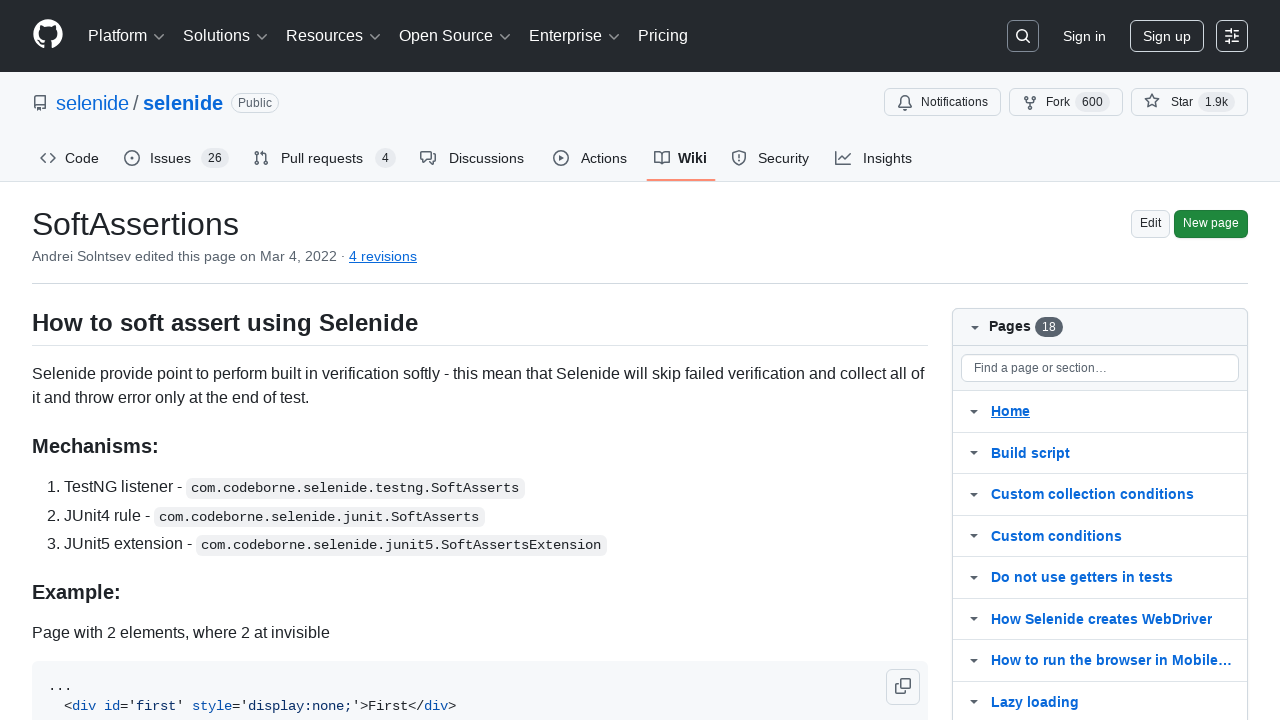

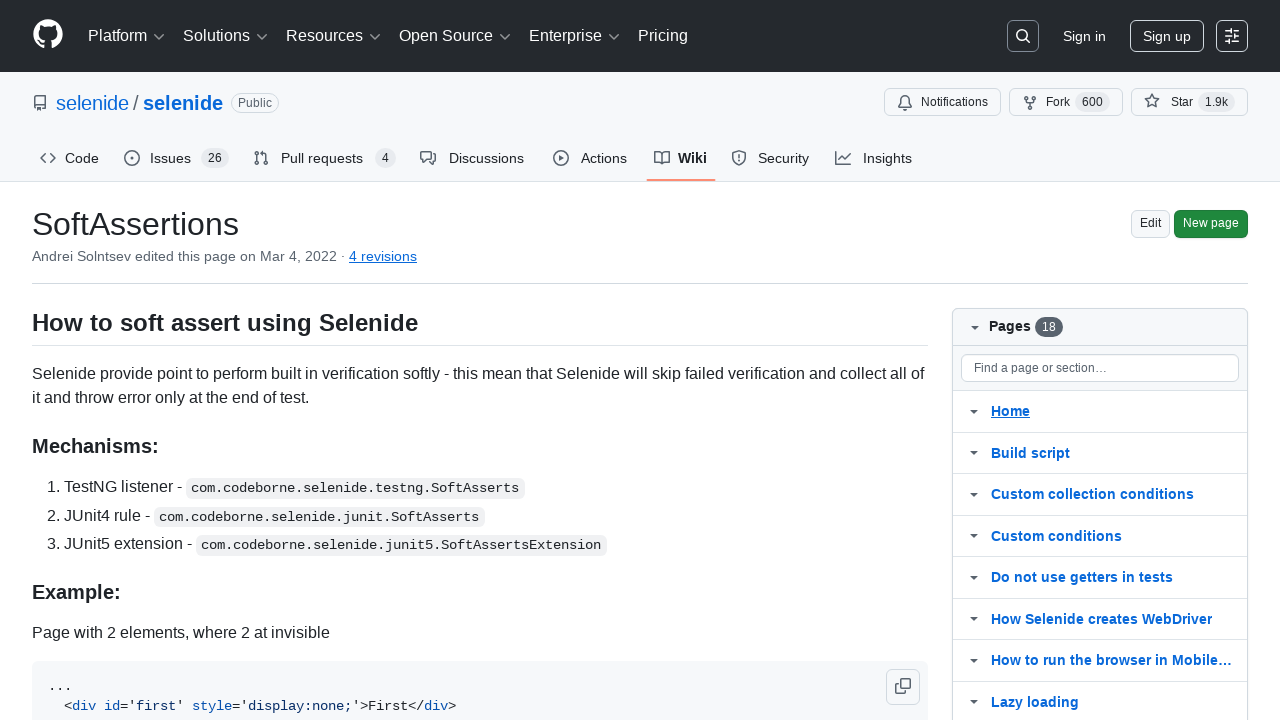